Tests that entered text is trimmed when saving edits to a todo item

Starting URL: https://demo.playwright.dev/todomvc

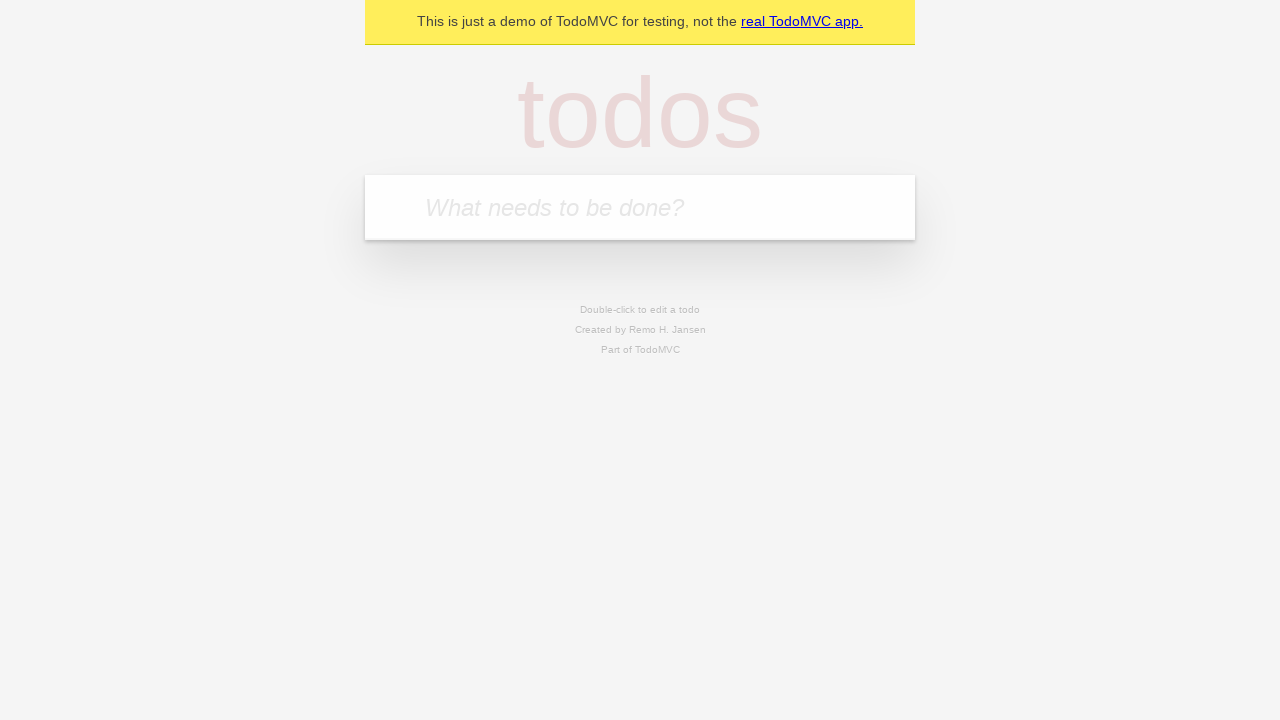

Filled todo input with 'buy some cheese' on internal:attr=[placeholder="What needs to be done?"i]
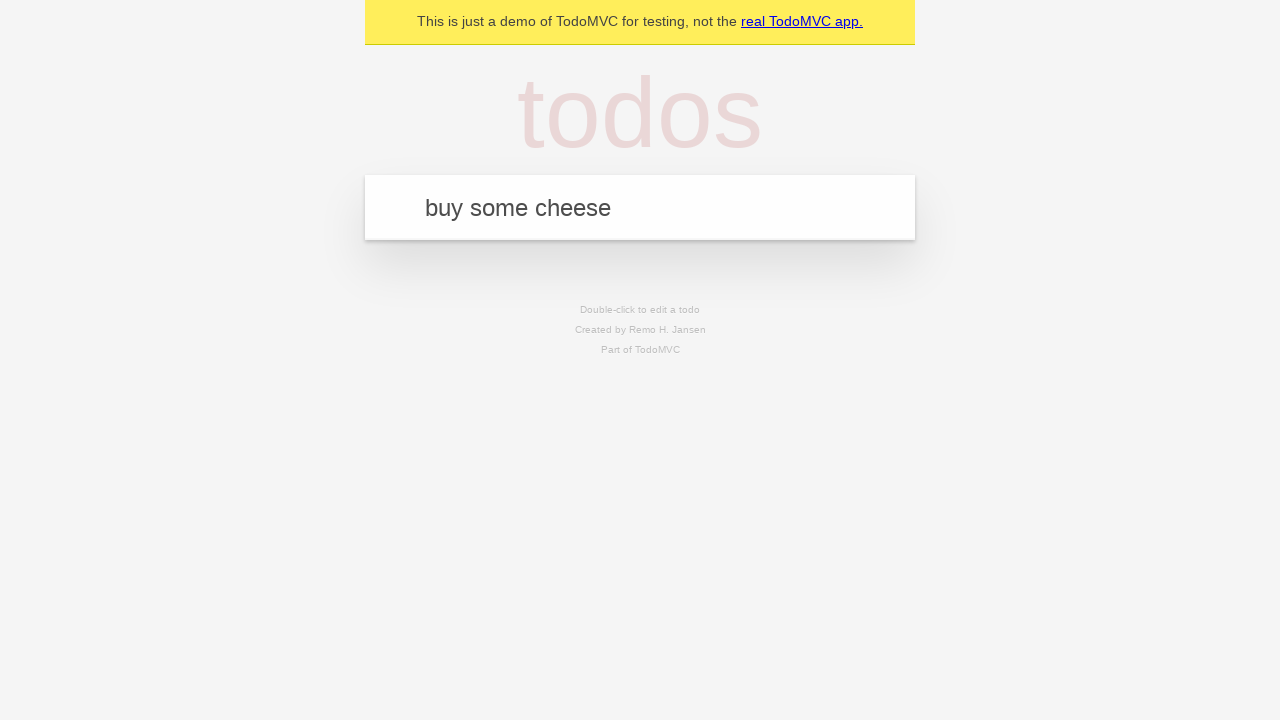

Pressed Enter to create first todo on internal:attr=[placeholder="What needs to be done?"i]
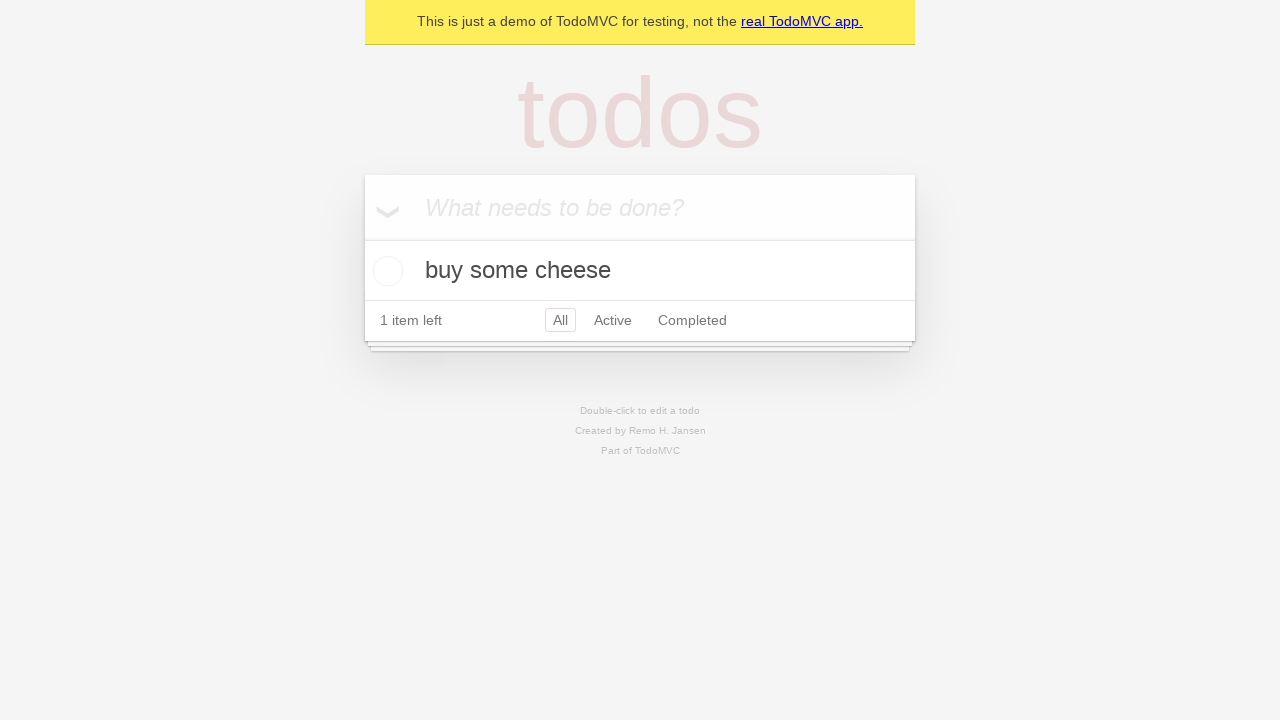

Filled todo input with 'feed the cat' on internal:attr=[placeholder="What needs to be done?"i]
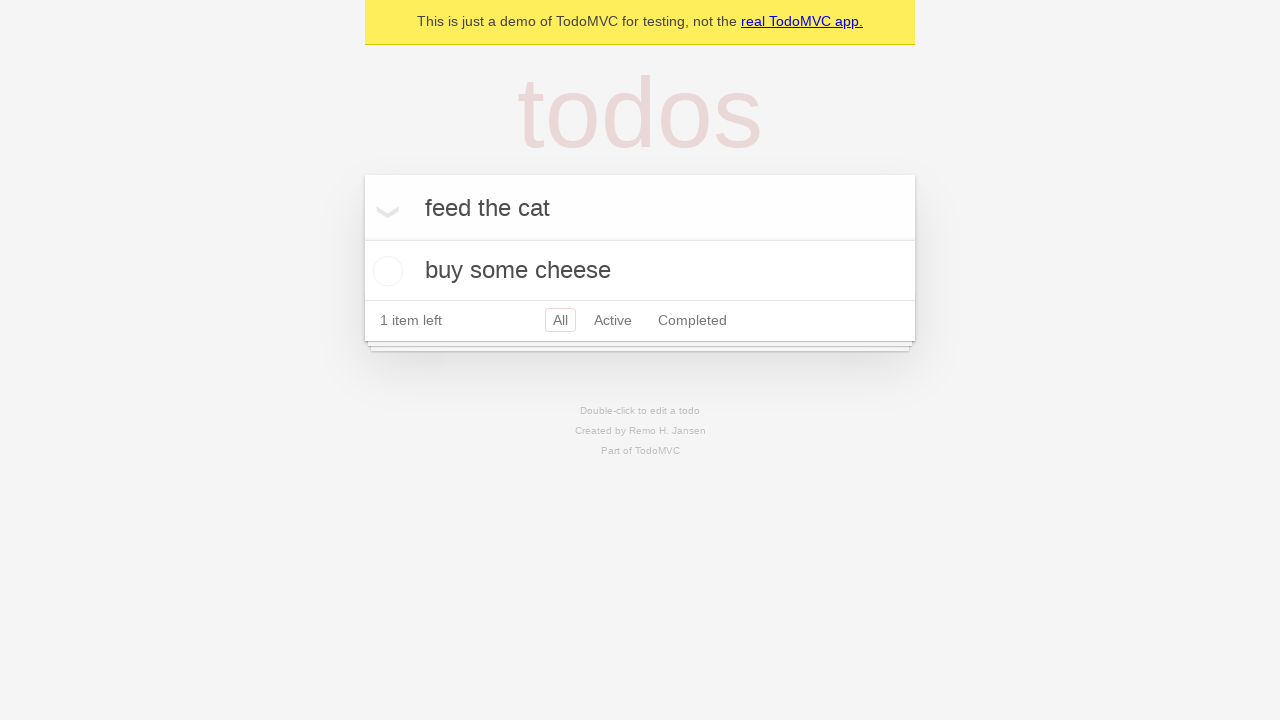

Pressed Enter to create second todo on internal:attr=[placeholder="What needs to be done?"i]
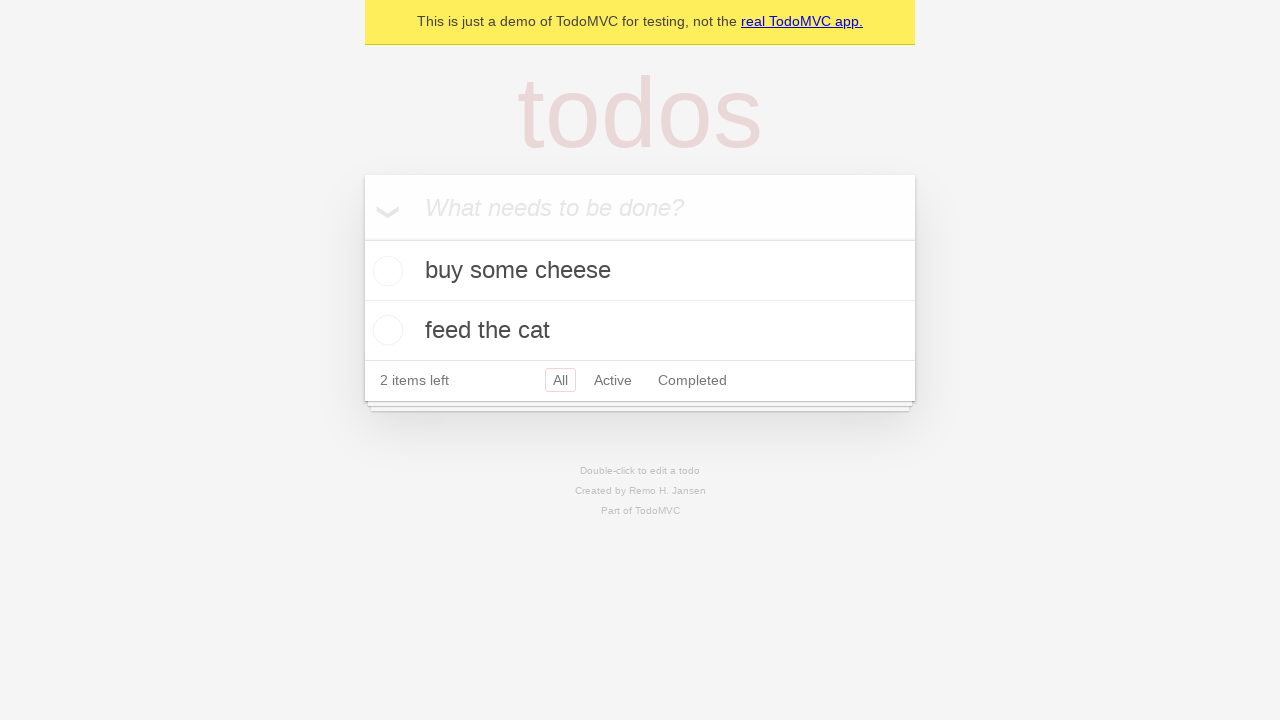

Filled todo input with 'book a doctors appointment' on internal:attr=[placeholder="What needs to be done?"i]
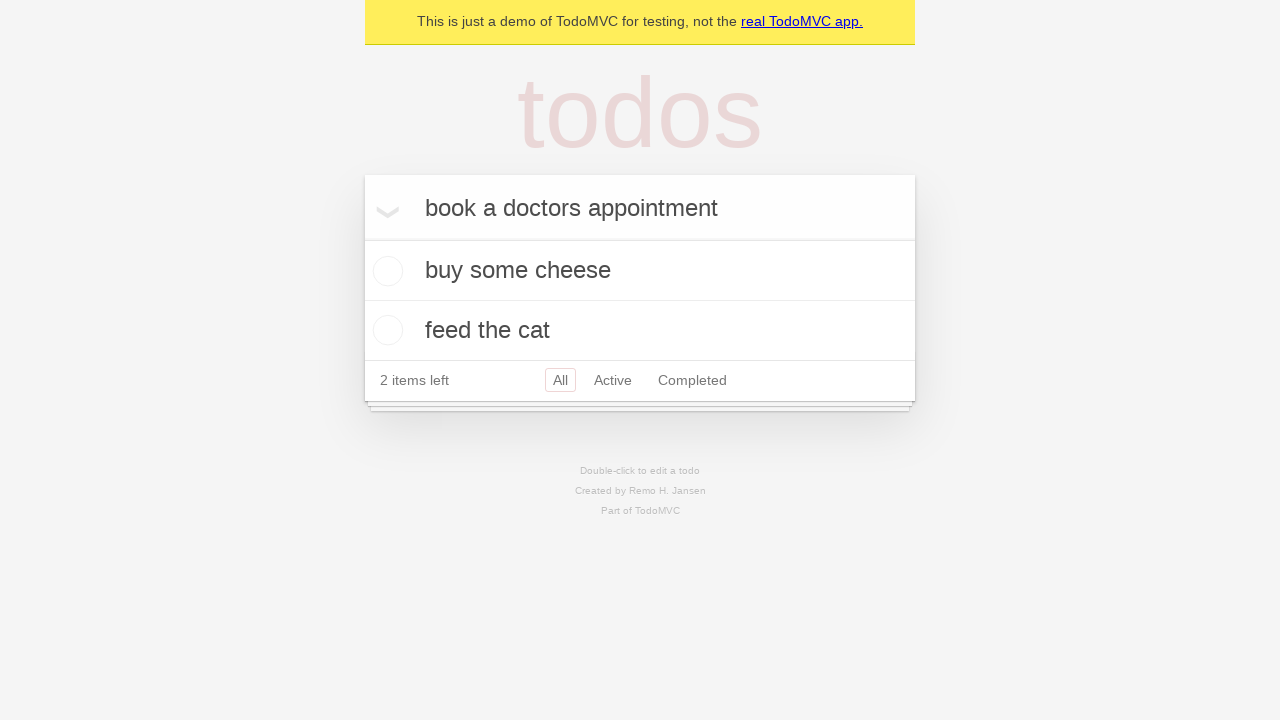

Pressed Enter to create third todo on internal:attr=[placeholder="What needs to be done?"i]
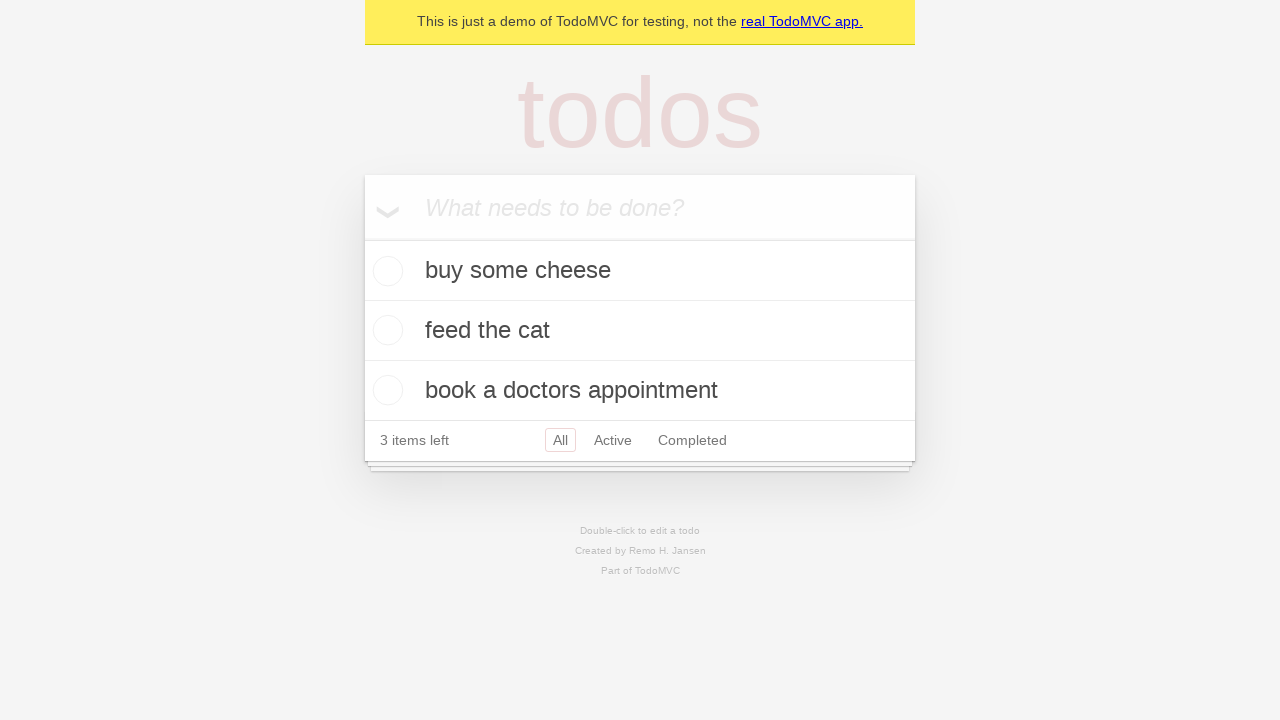

Double-clicked second todo item to enter edit mode at (640, 331) on internal:testid=[data-testid="todo-item"s] >> nth=1
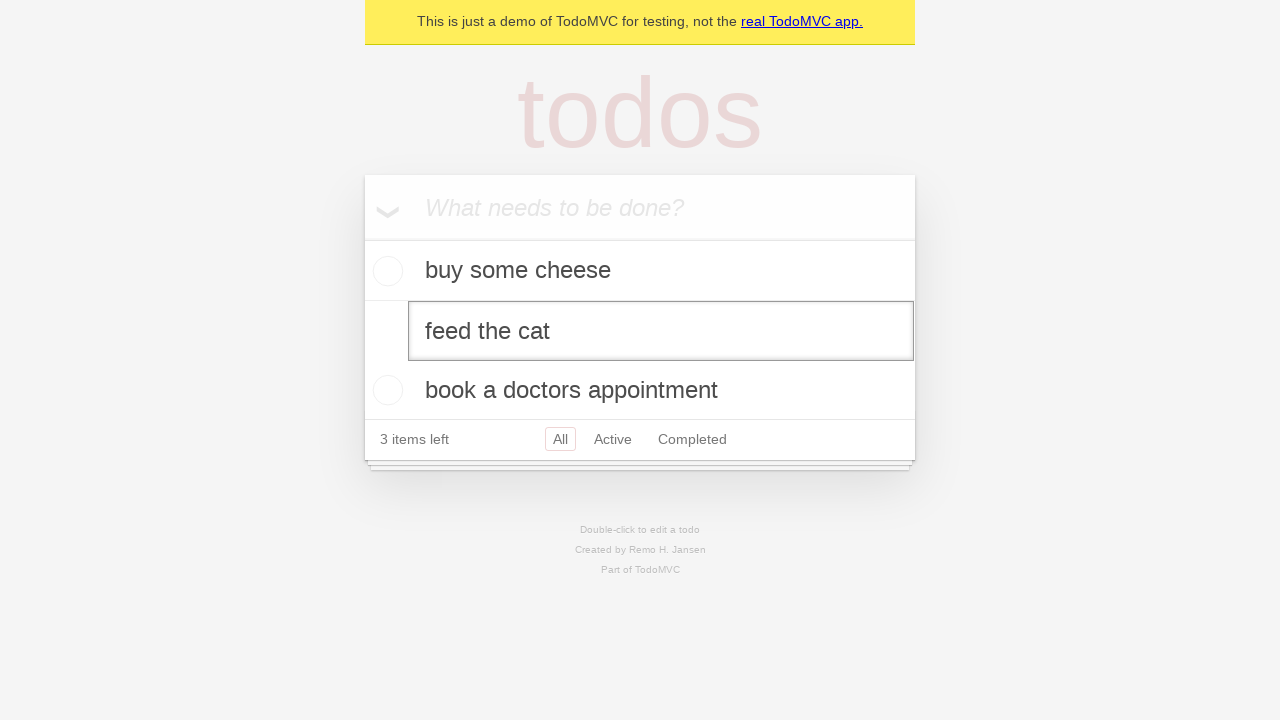

Filled edit textbox with '    buy some sausages    ' (text with leading and trailing spaces) on internal:testid=[data-testid="todo-item"s] >> nth=1 >> internal:role=textbox[nam
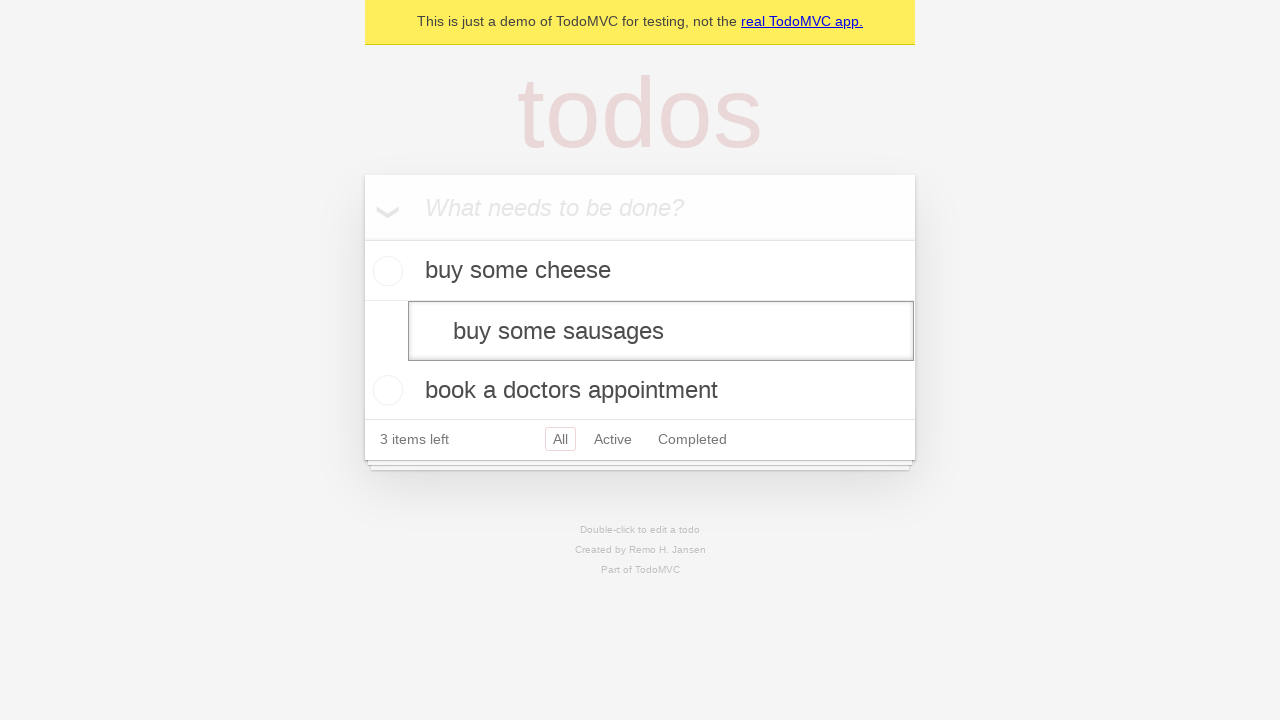

Pressed Enter to save edited todo (text should be trimmed) on internal:testid=[data-testid="todo-item"s] >> nth=1 >> internal:role=textbox[nam
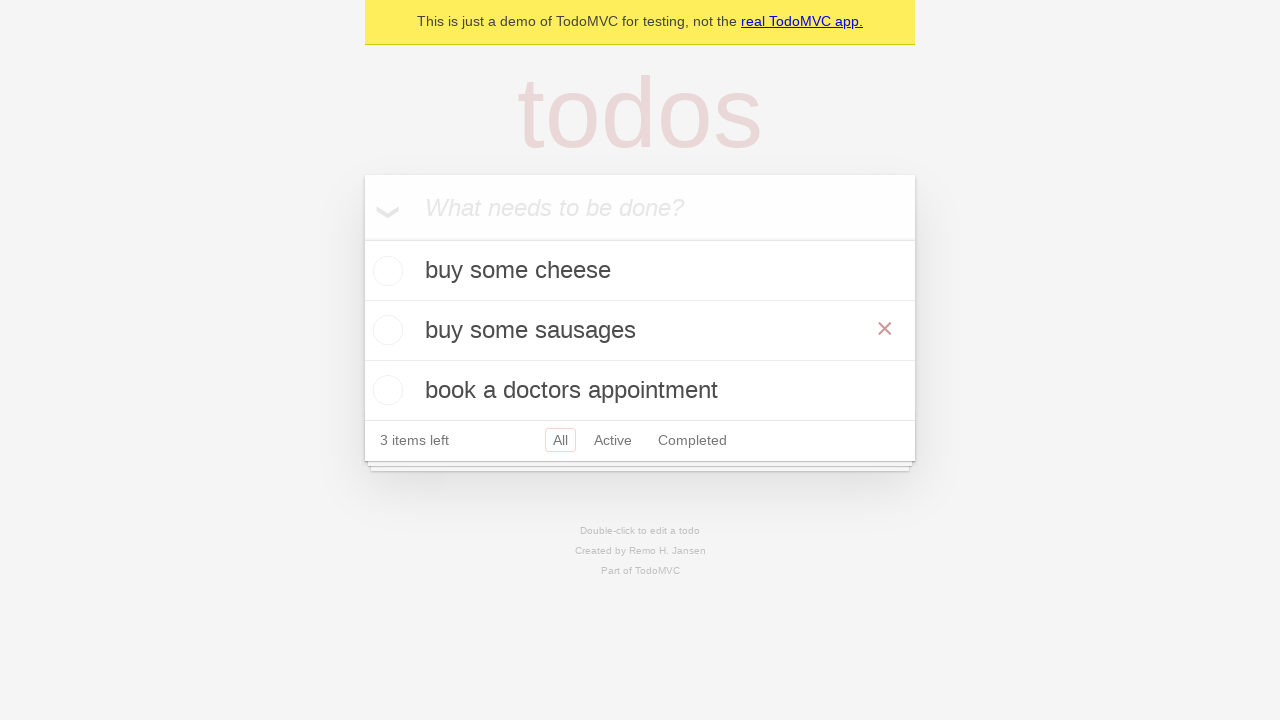

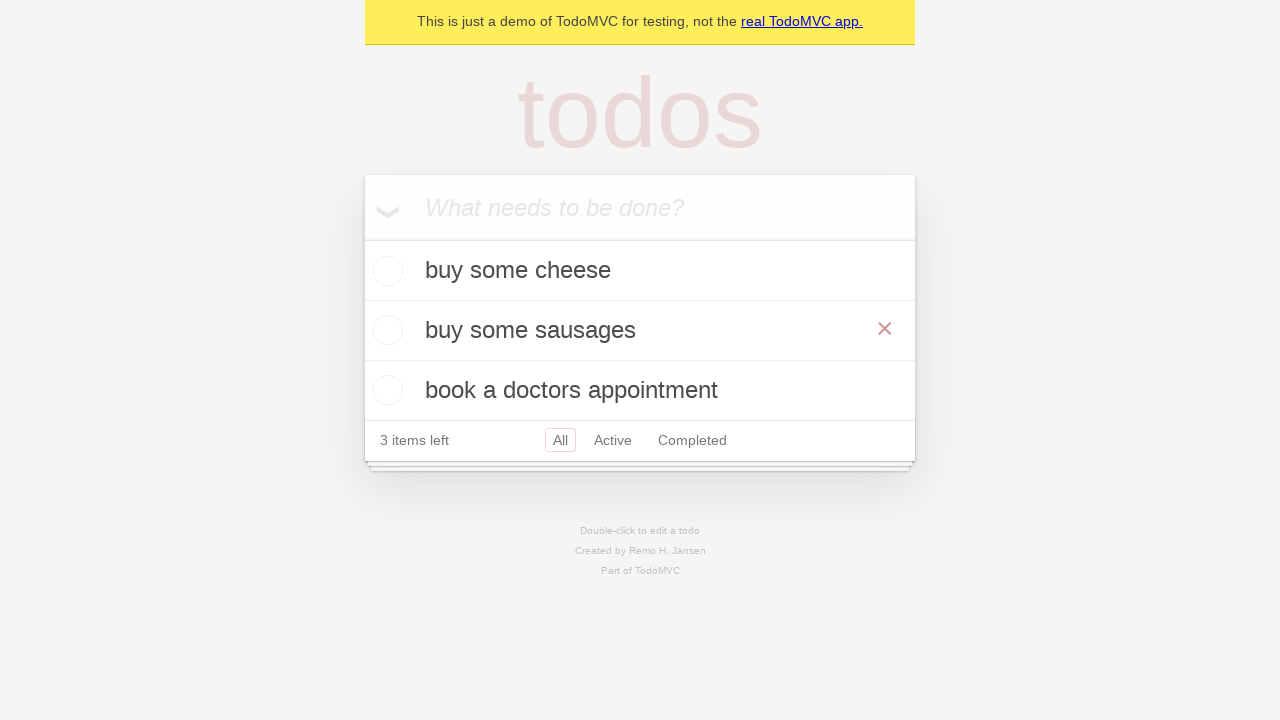